Tests adding multiple tasks to a todo list application by entering each task and verifying it appears in the list

Starting URL: https://herziopinto.github.io/lista-de-tarefas/

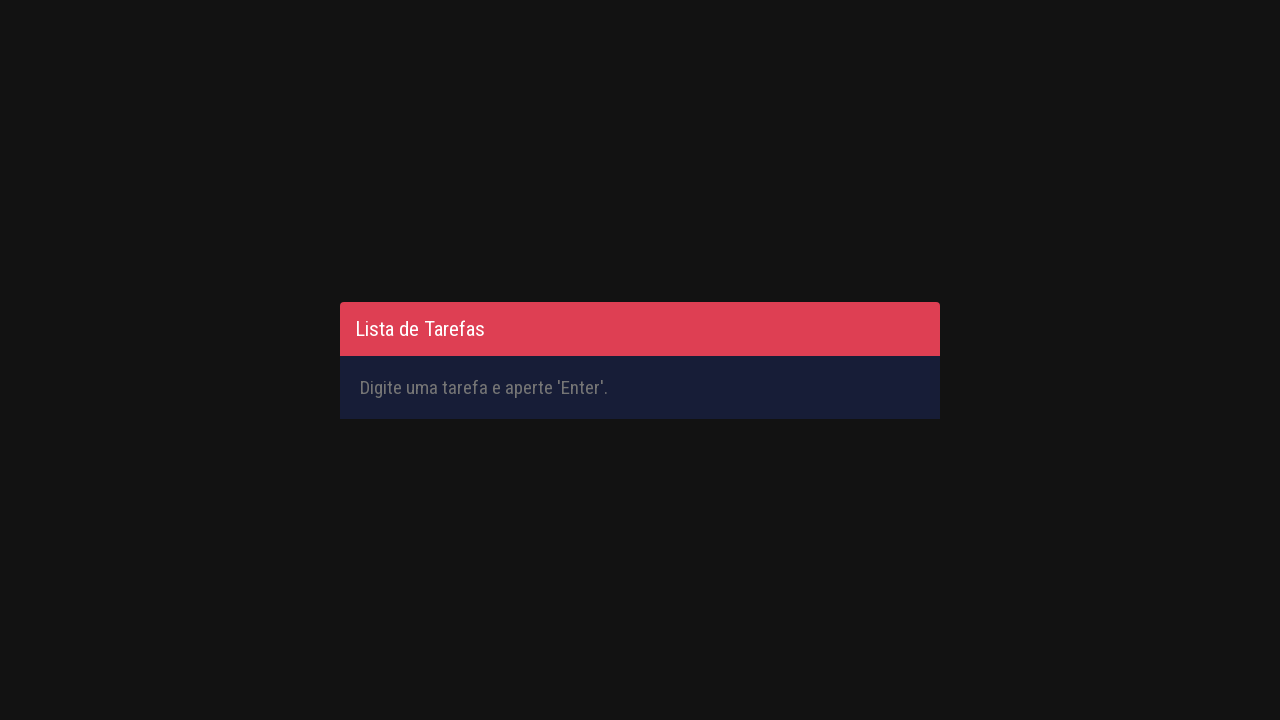

Filled task input field with 'Aprender Selenium' on #inputTask
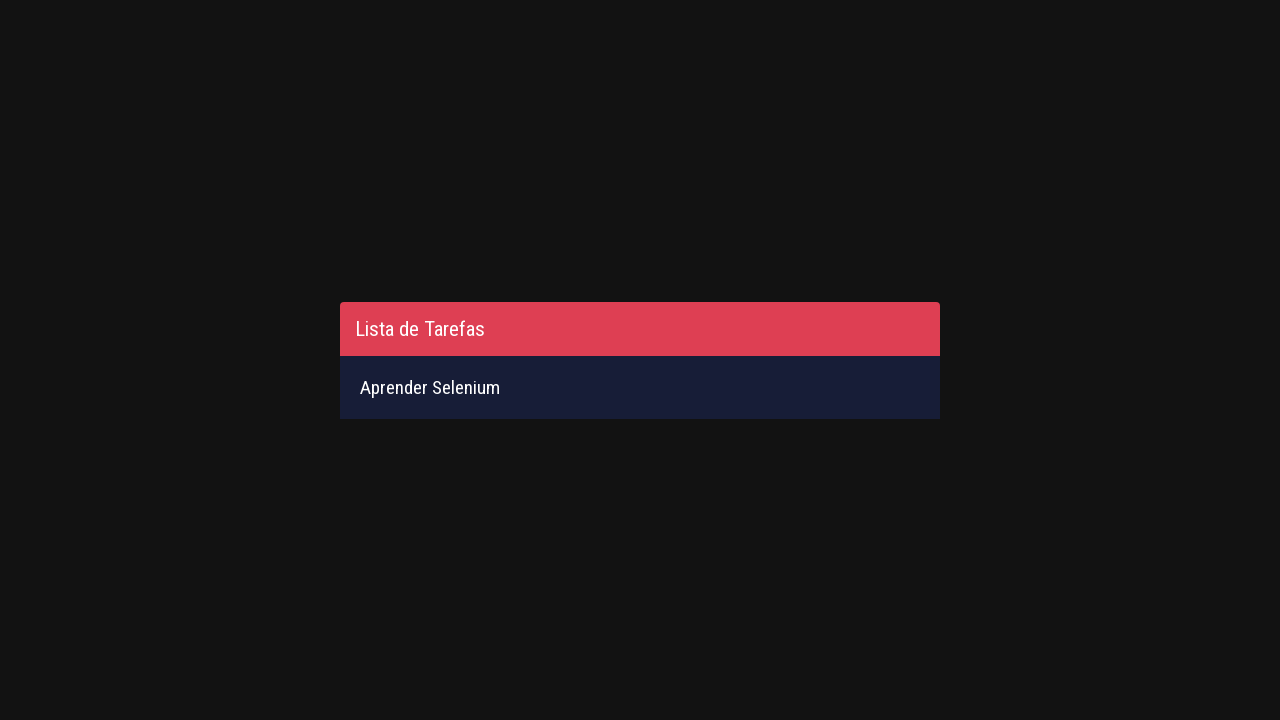

Pressed Enter to add task 'Aprender Selenium' on #inputTask
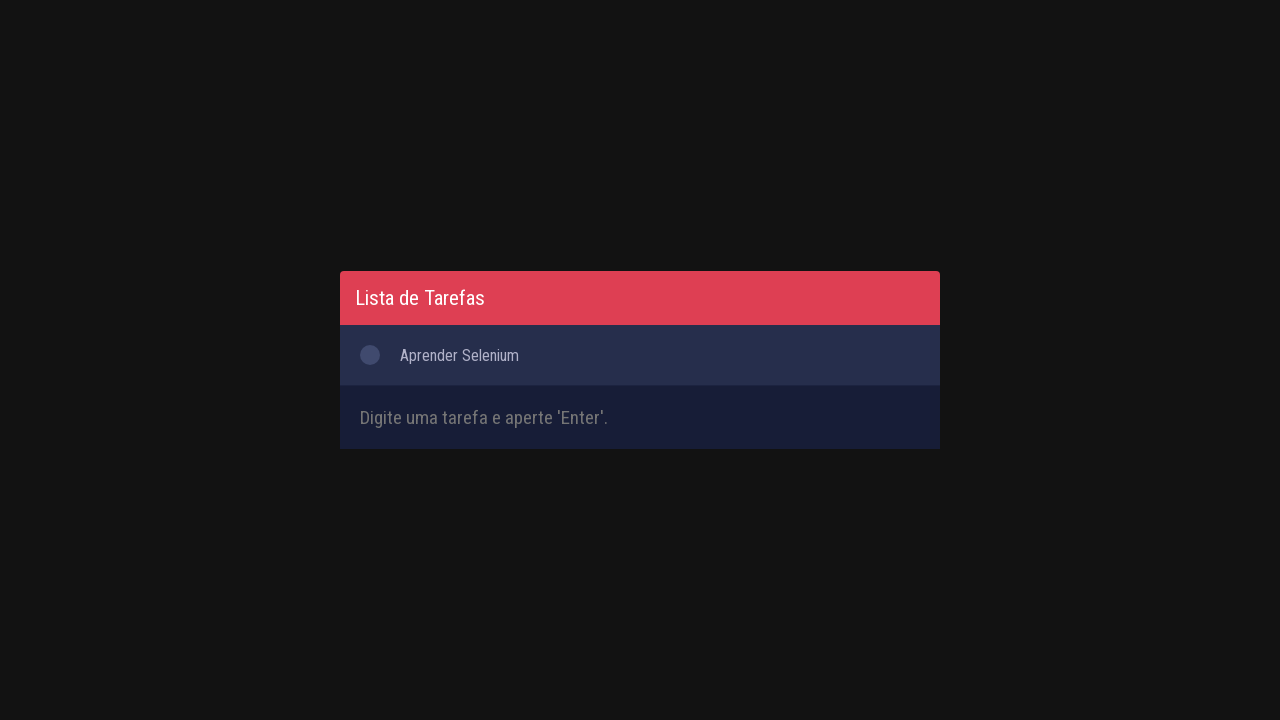

Verified task 'Aprender Selenium' appears in the todo list at position 1
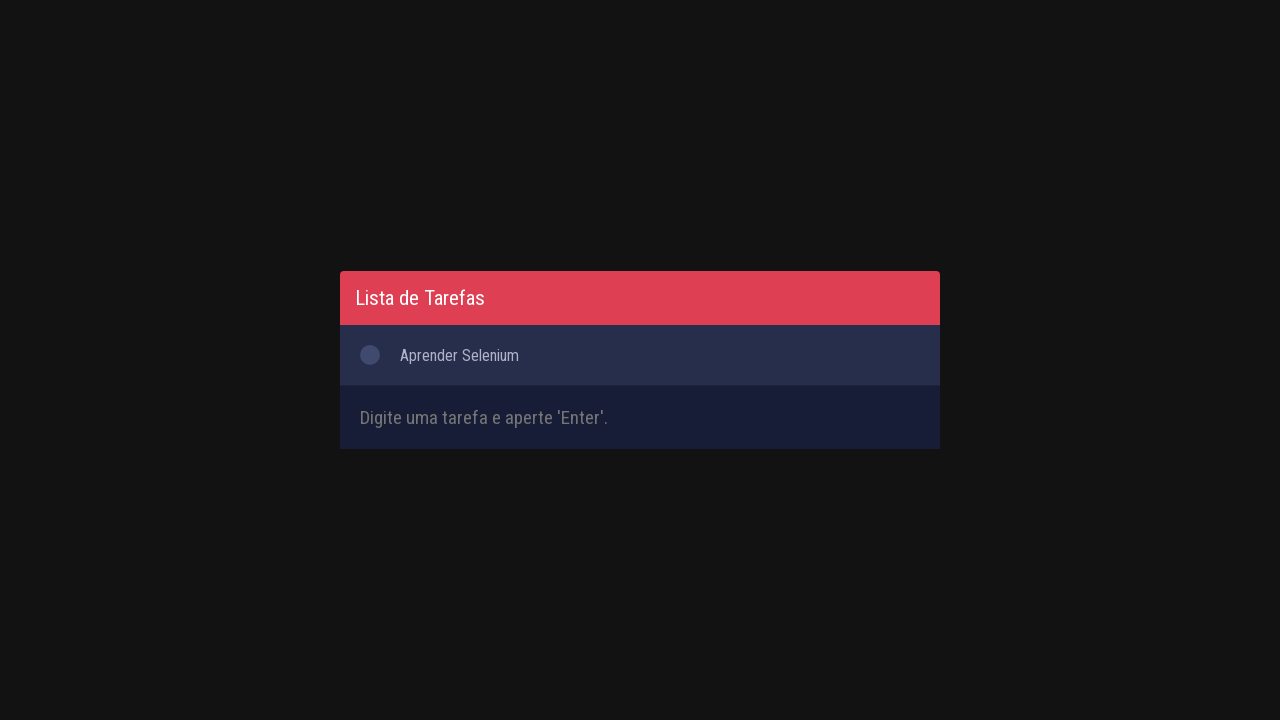

Filled task input field with 'html' on #inputTask
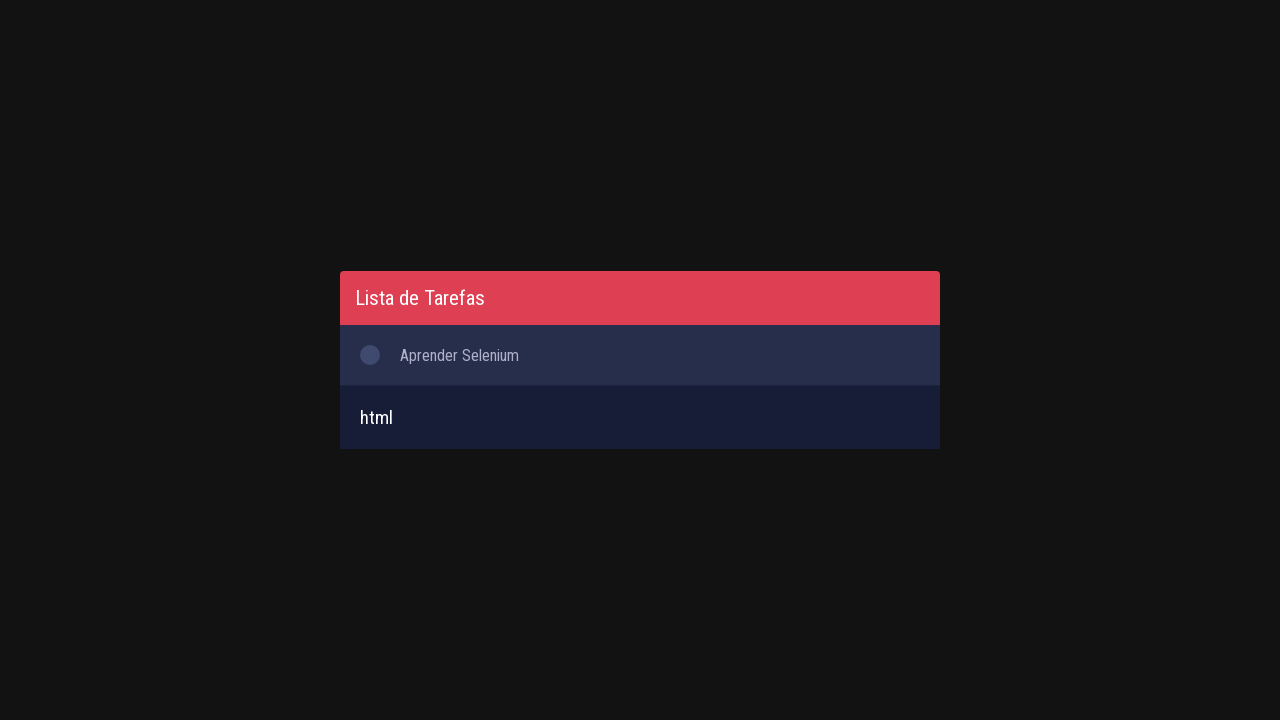

Pressed Enter to add task 'html' on #inputTask
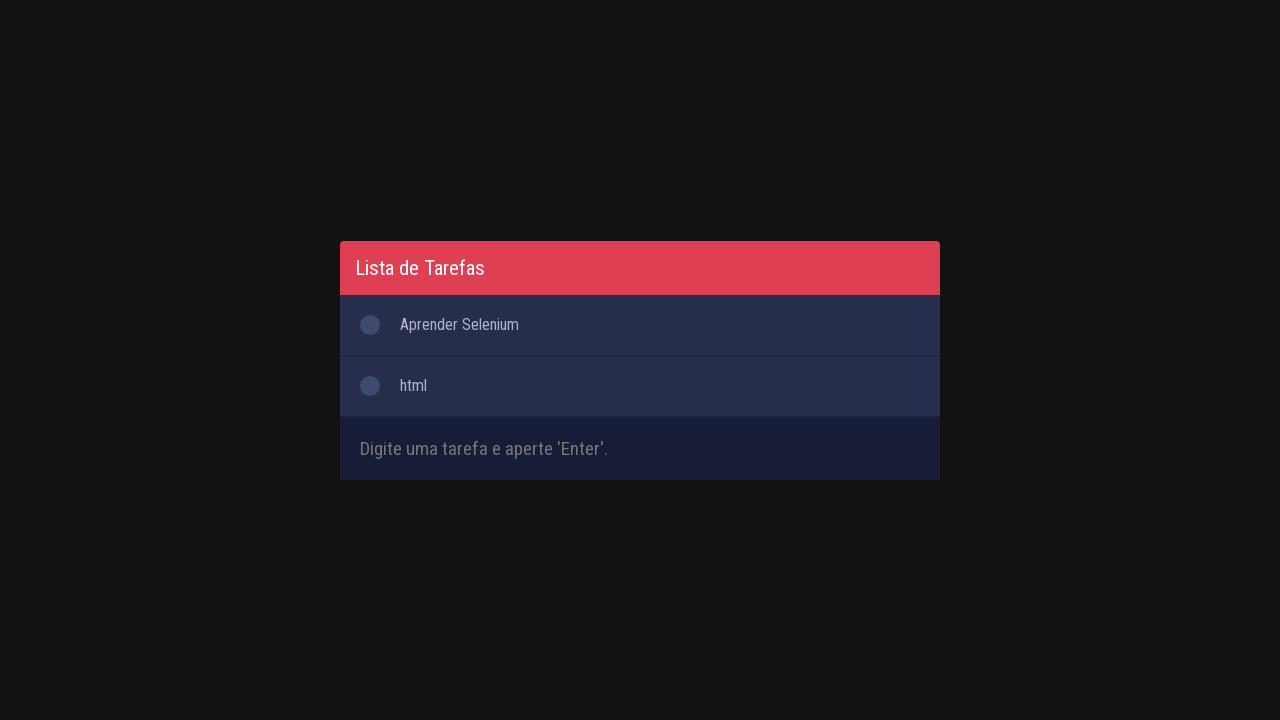

Verified task 'html' appears in the todo list at position 2
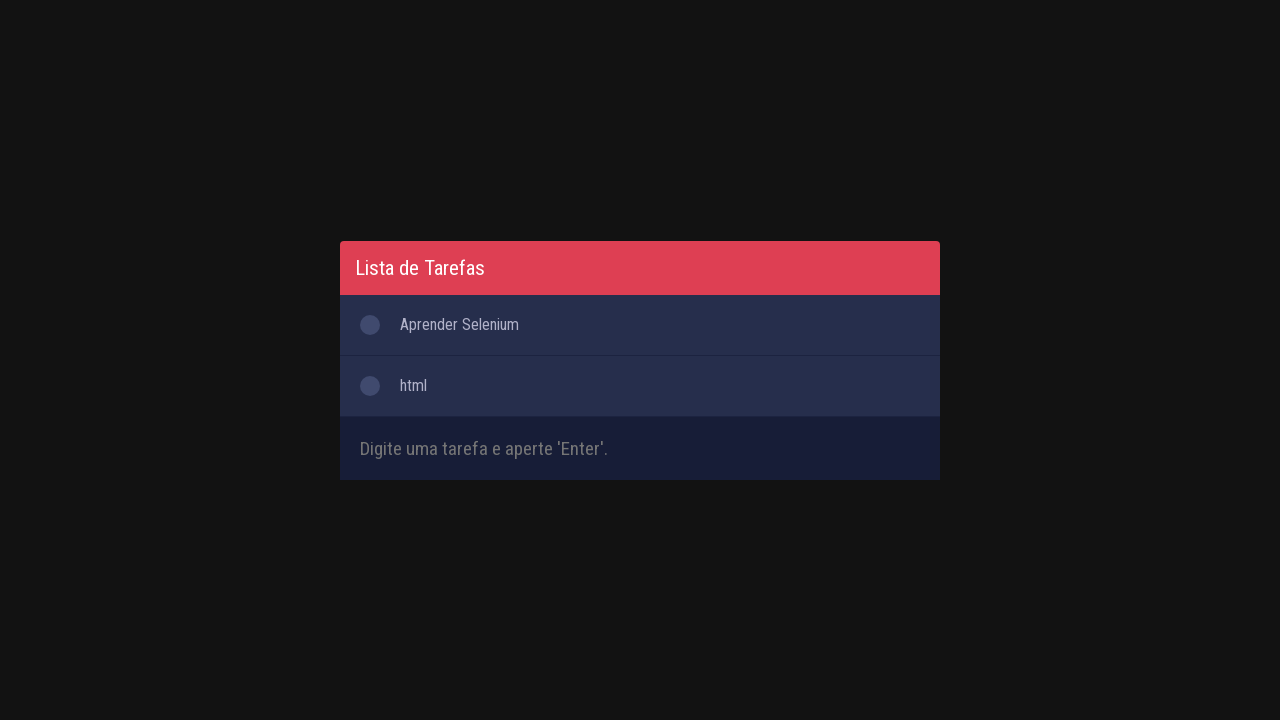

Filled task input field with 'css' on #inputTask
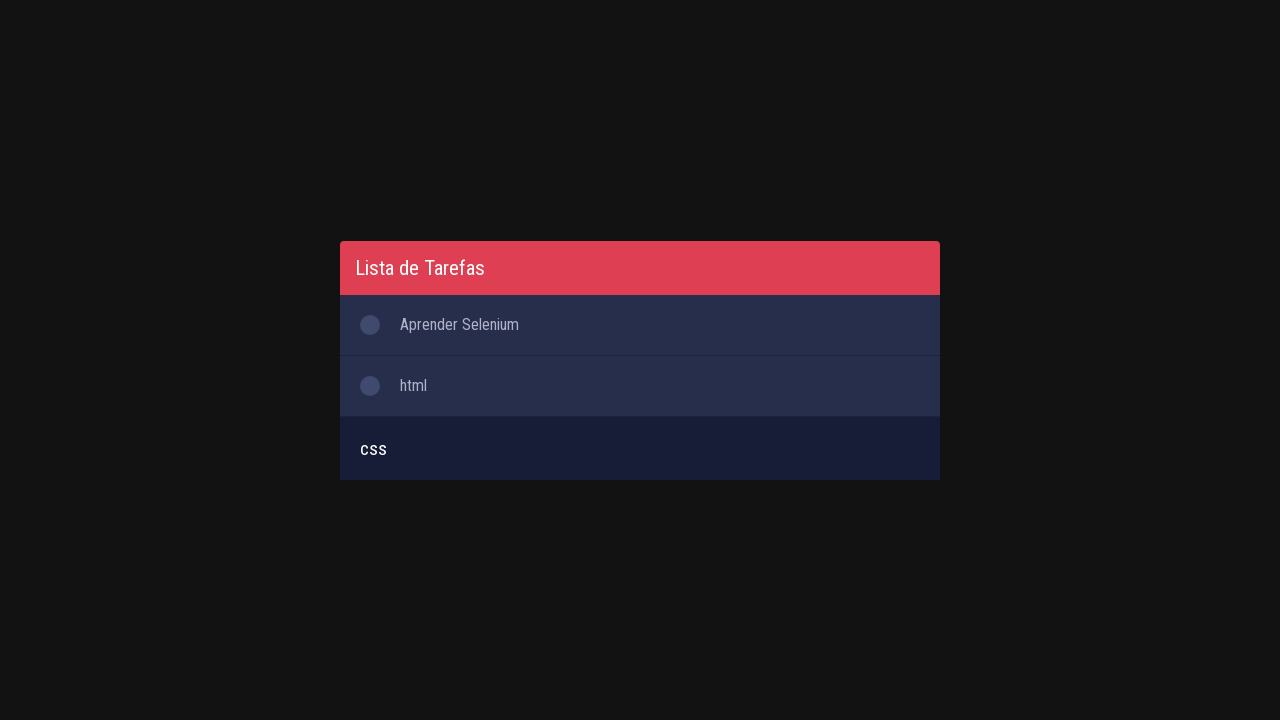

Pressed Enter to add task 'css' on #inputTask
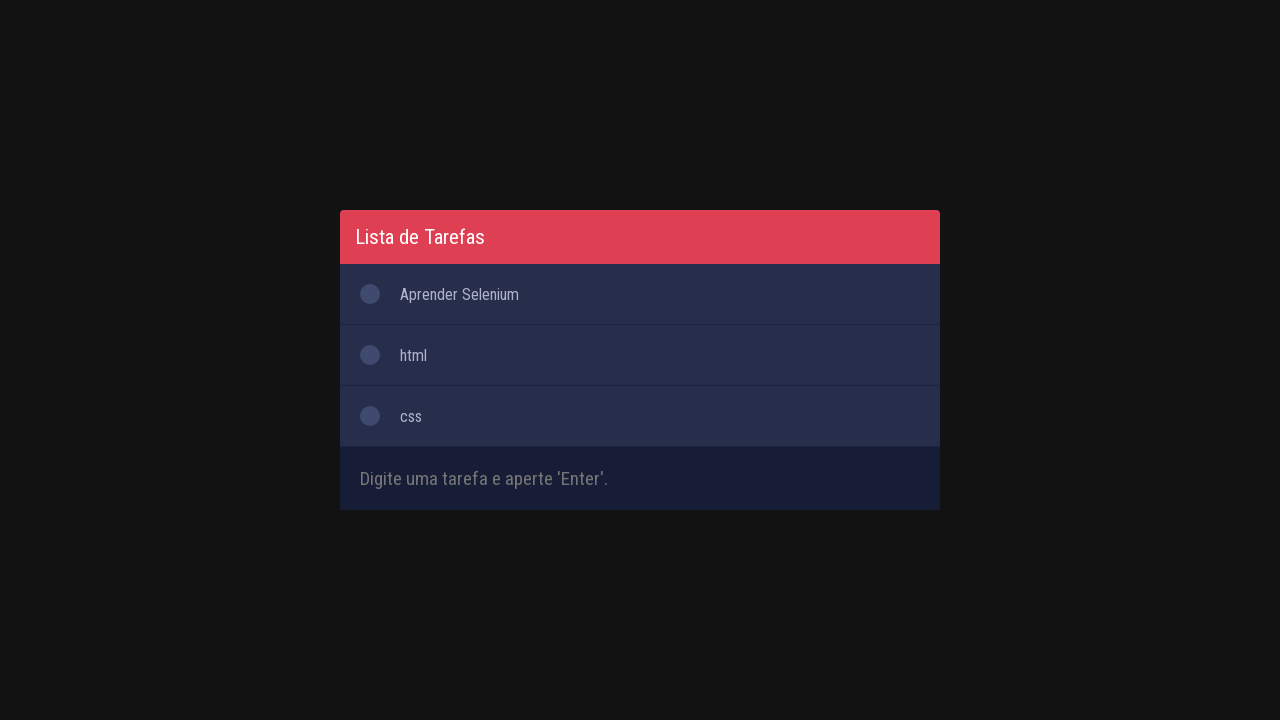

Verified task 'css' appears in the todo list at position 3
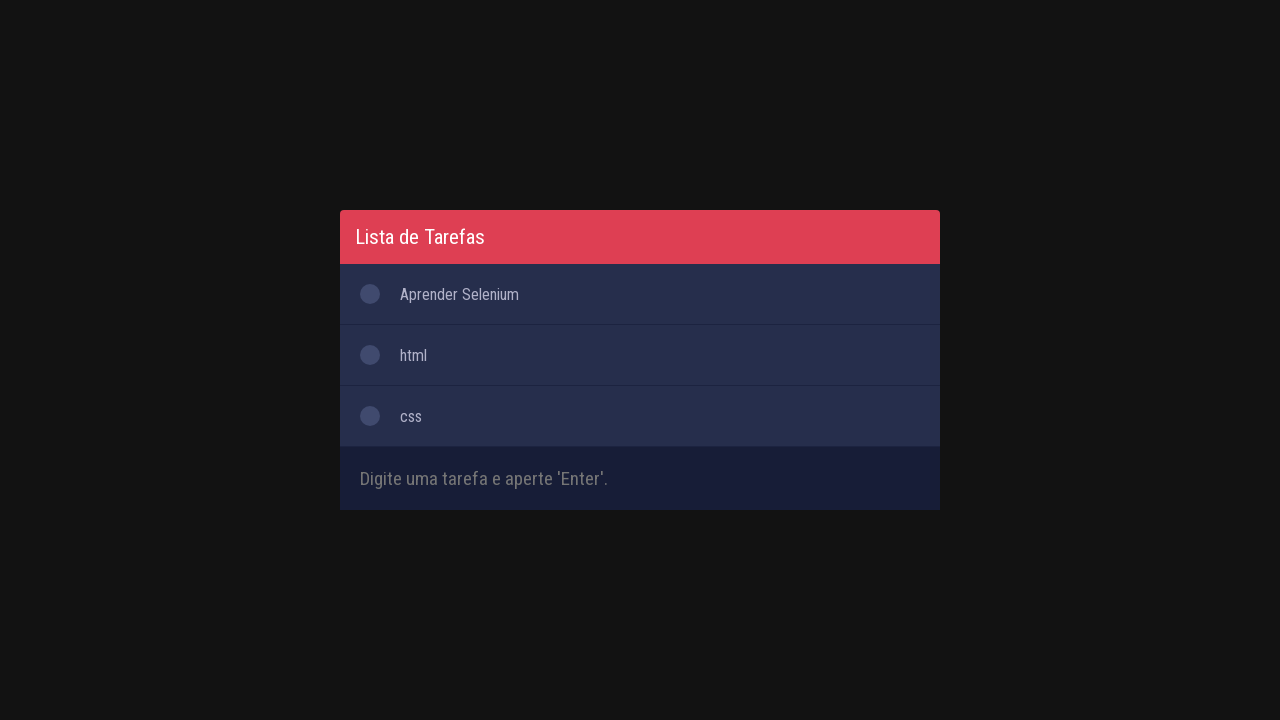

Filled task input field with 'JavaScript' on #inputTask
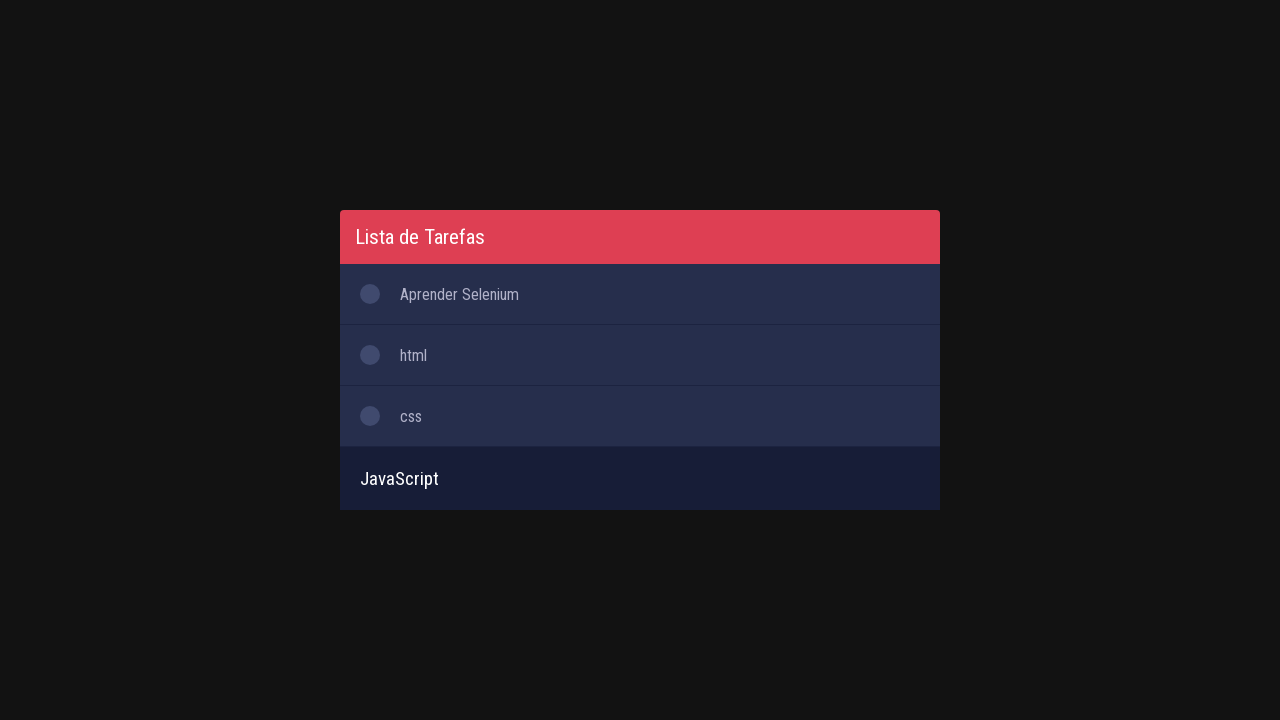

Pressed Enter to add task 'JavaScript' on #inputTask
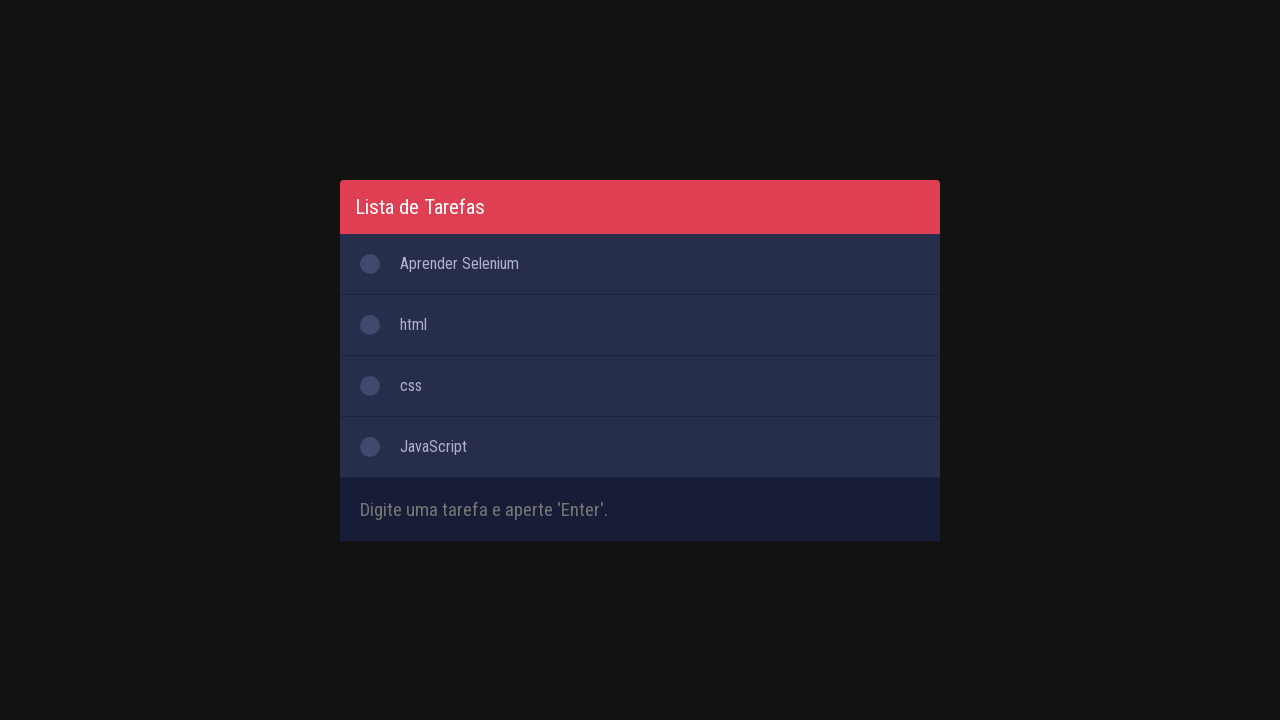

Verified task 'JavaScript' appears in the todo list at position 4
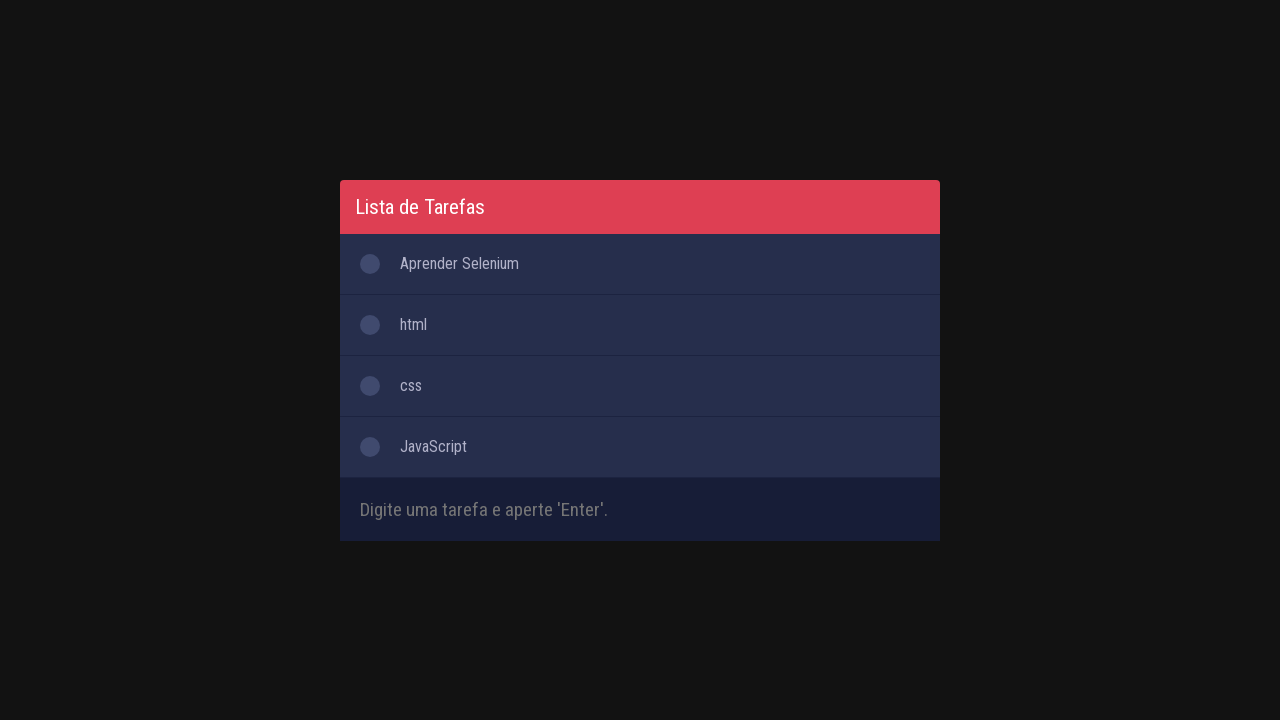

Filled task input field with 'QA' on #inputTask
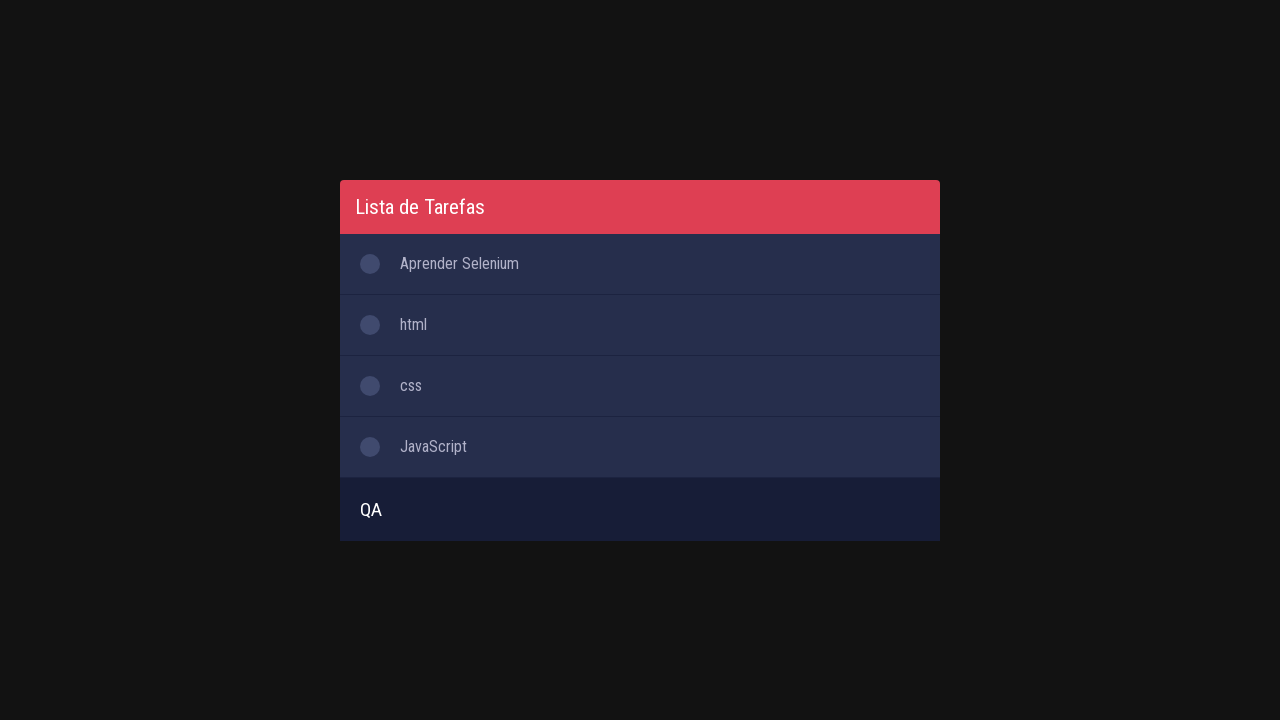

Pressed Enter to add task 'QA' on #inputTask
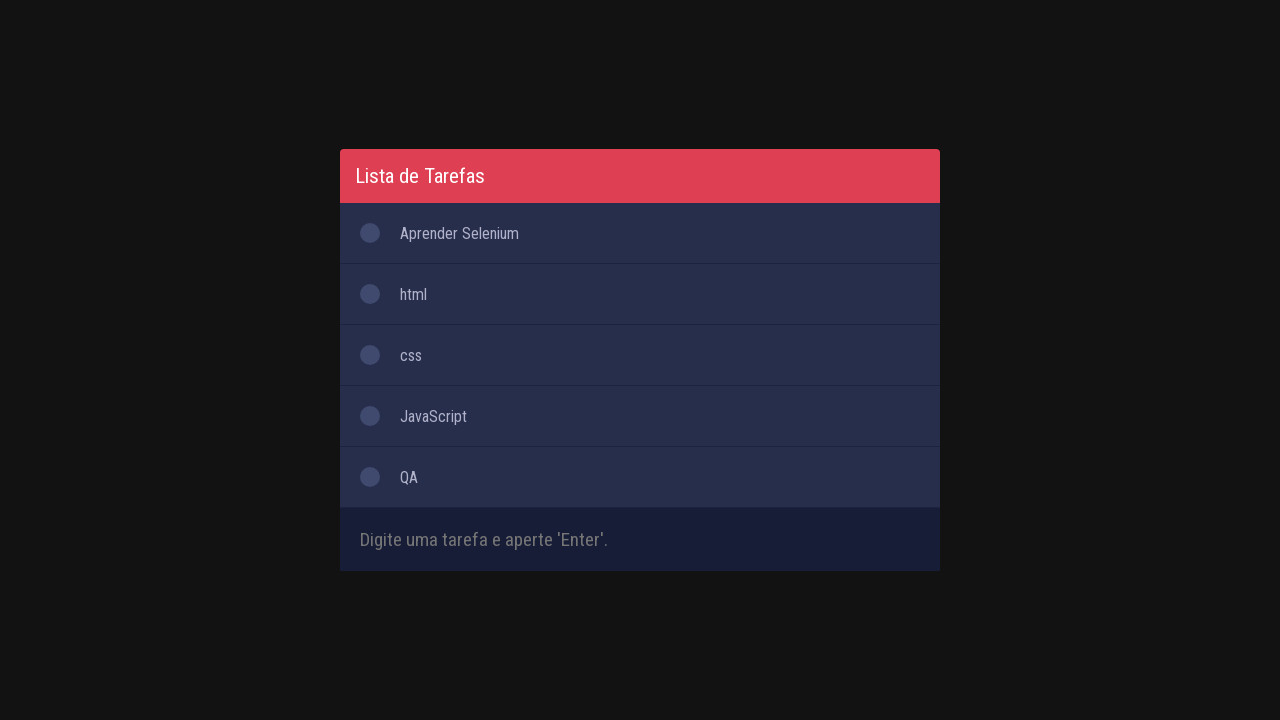

Verified task 'QA' appears in the todo list at position 5
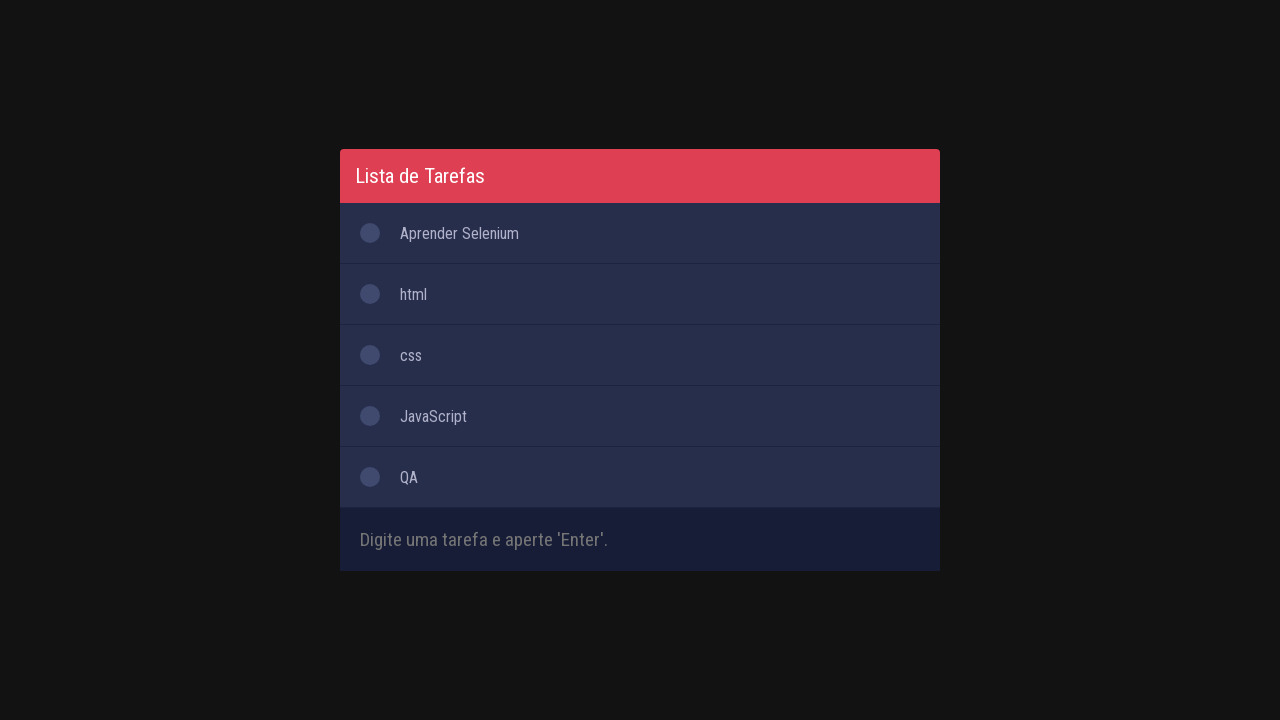

Filled task input field with 'TECHFIXE' on #inputTask
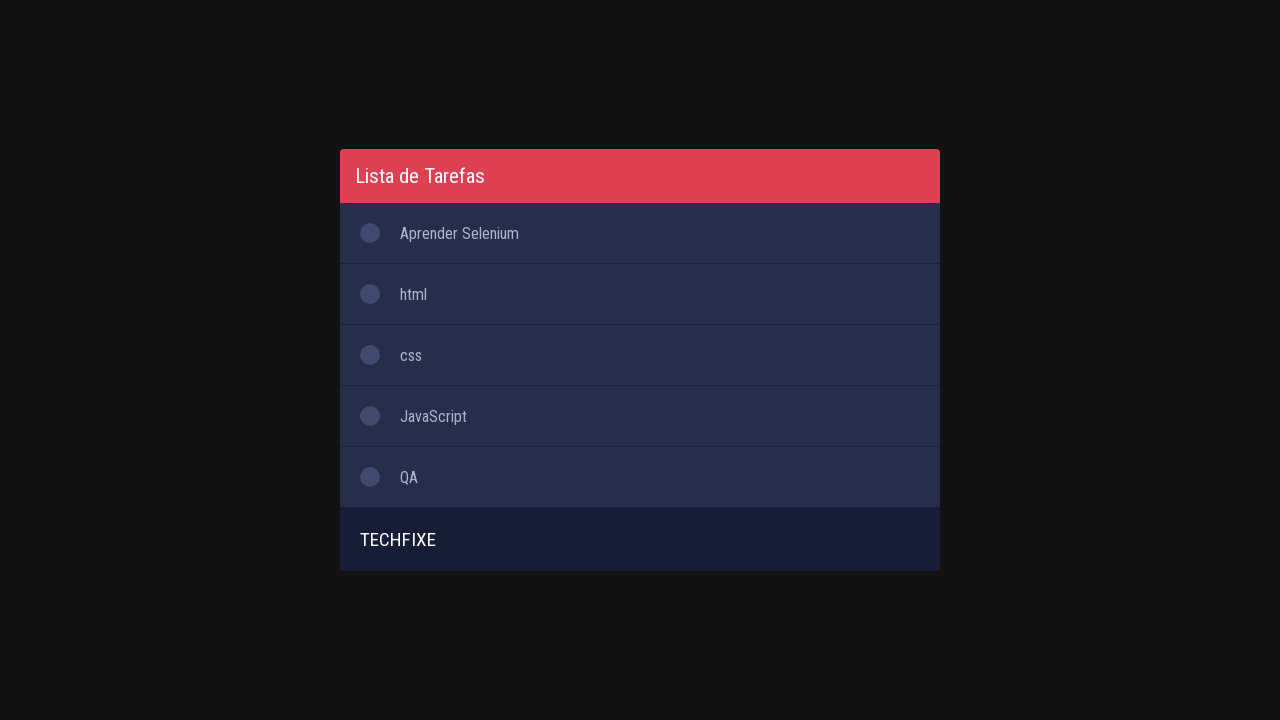

Pressed Enter to add task 'TECHFIXE' on #inputTask
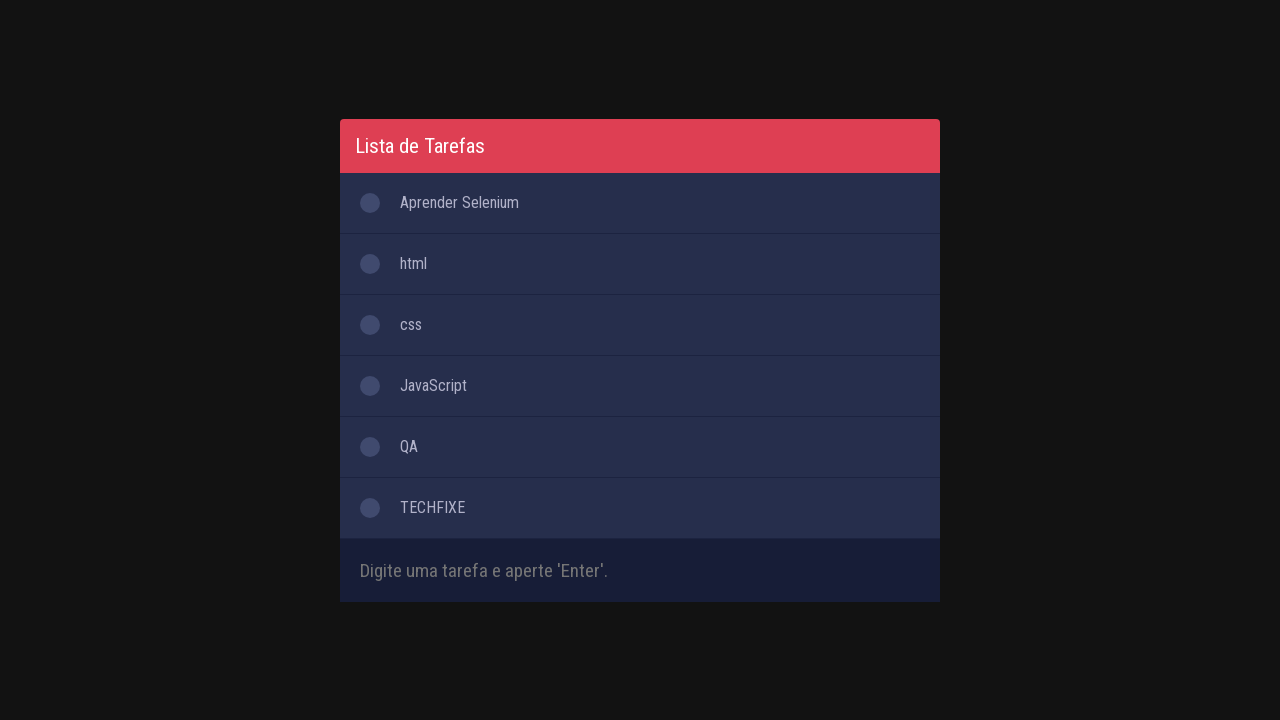

Verified task 'TECHFIXE' appears in the todo list at position 6
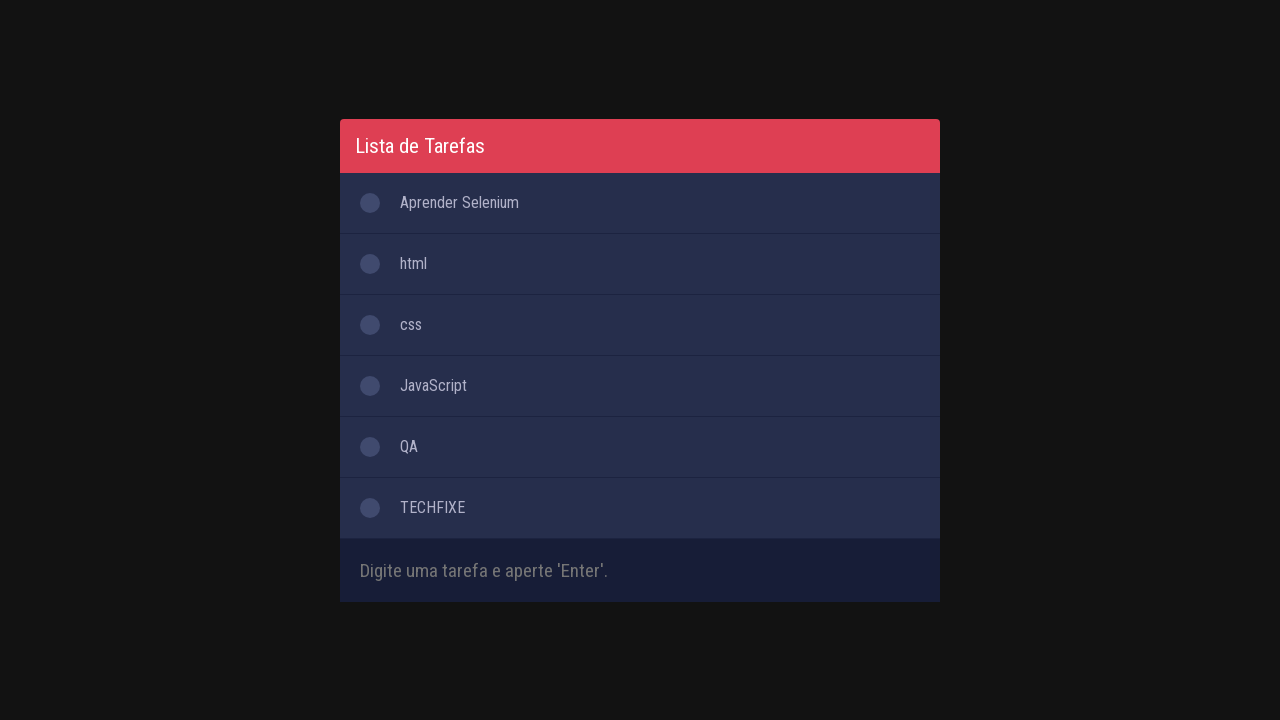

Filled task input field with 'LOOP' on #inputTask
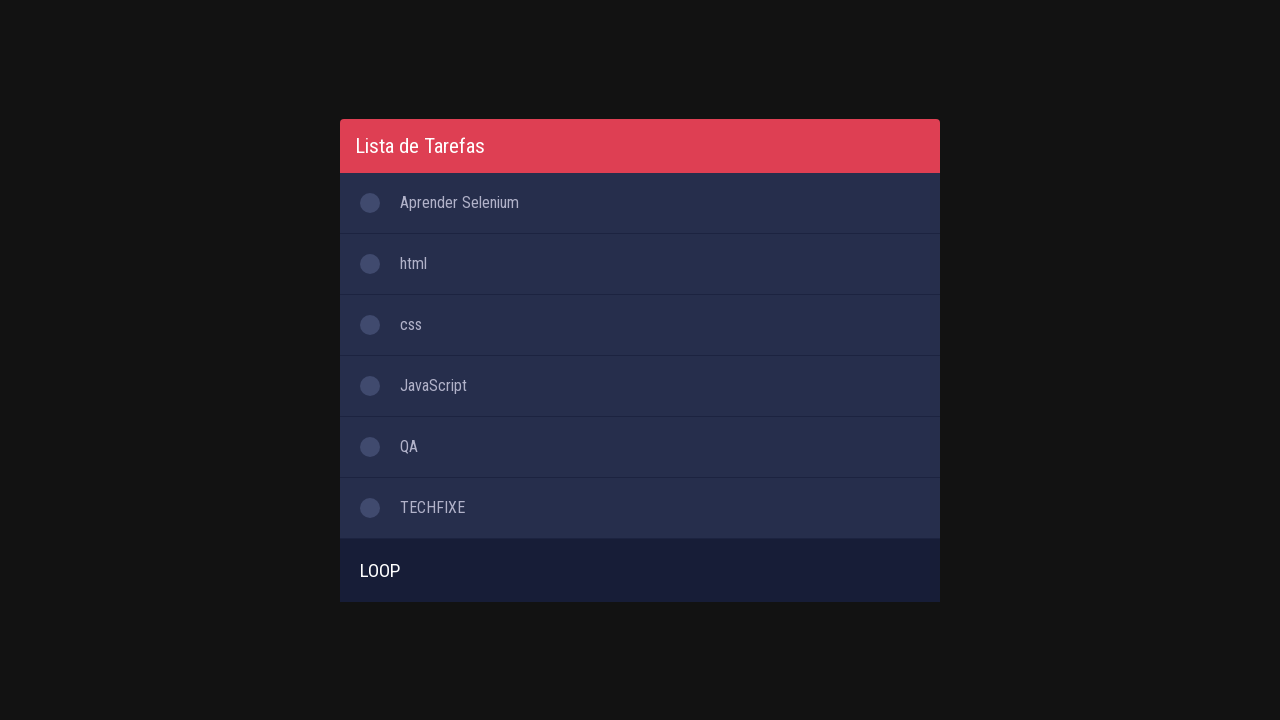

Pressed Enter to add task 'LOOP' on #inputTask
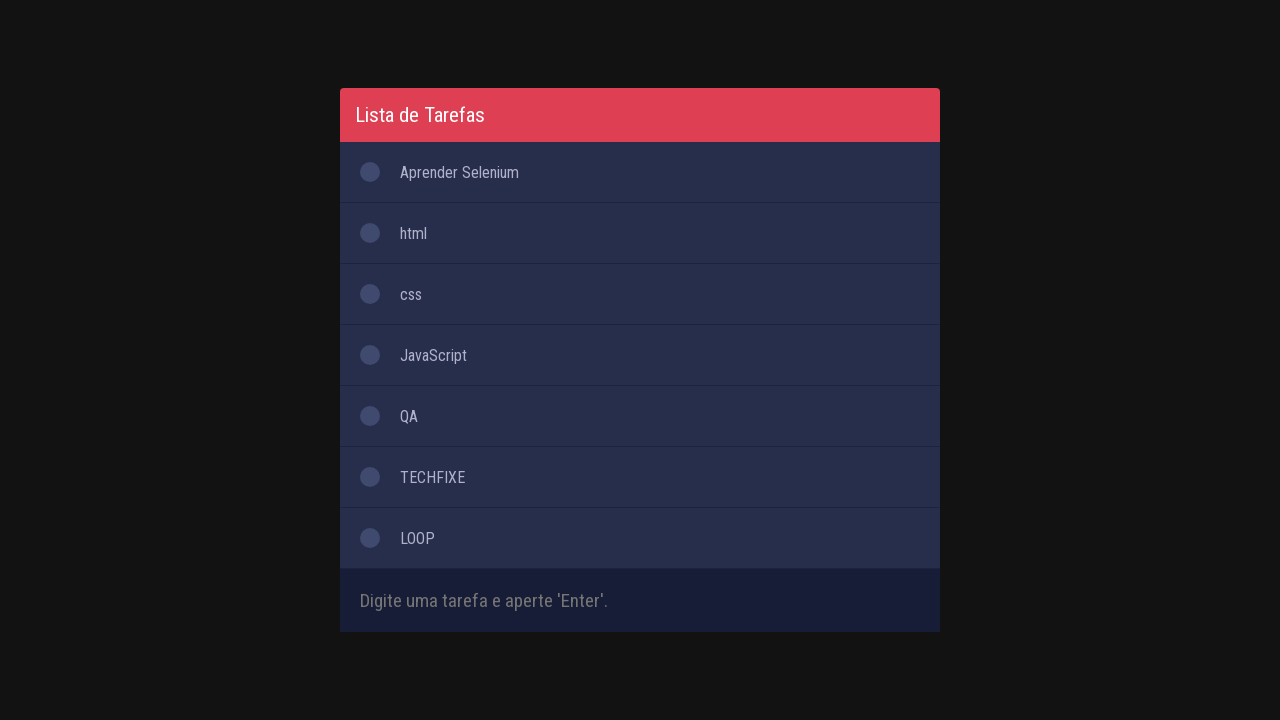

Verified task 'LOOP' appears in the todo list at position 7
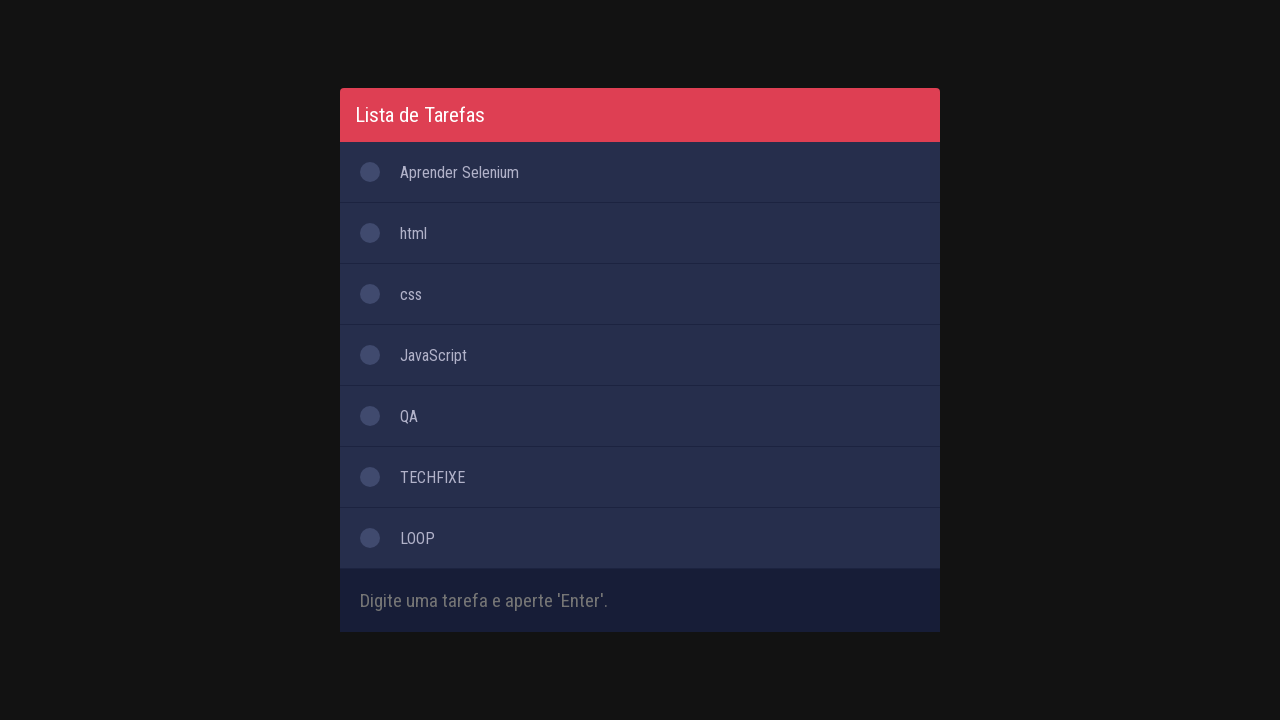

Filled task input field with 'MOCHA' on #inputTask
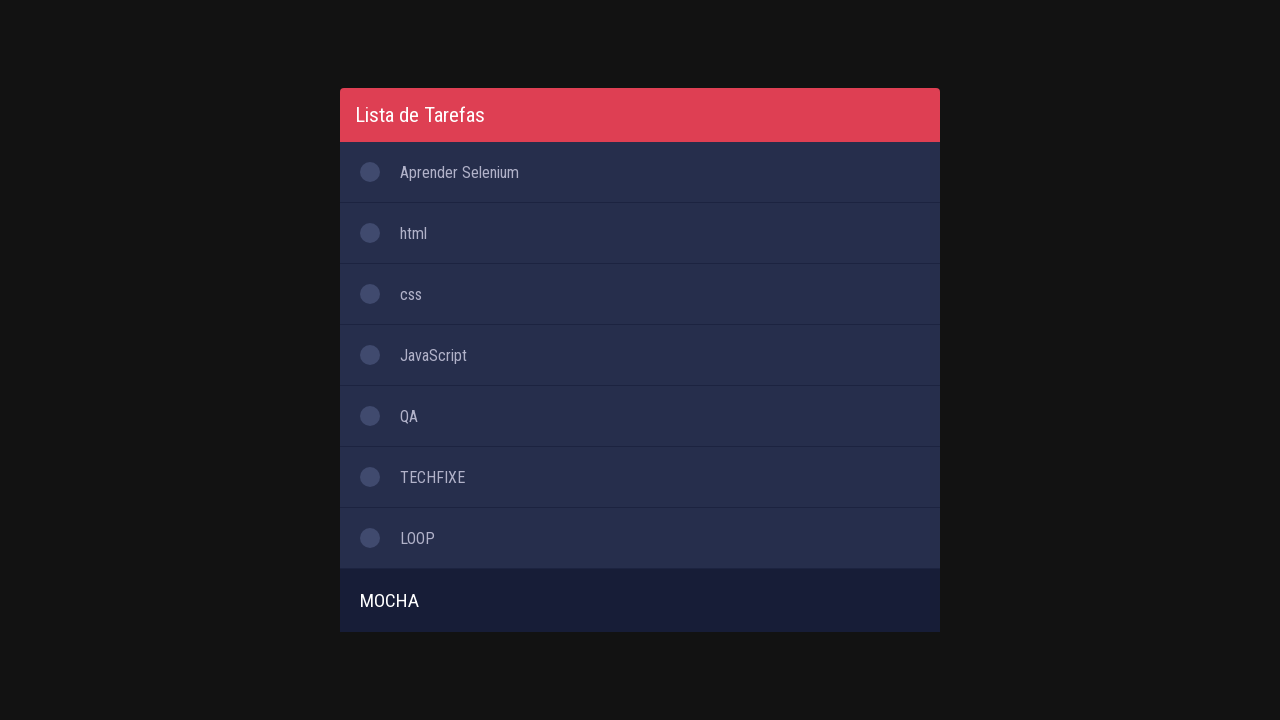

Pressed Enter to add task 'MOCHA' on #inputTask
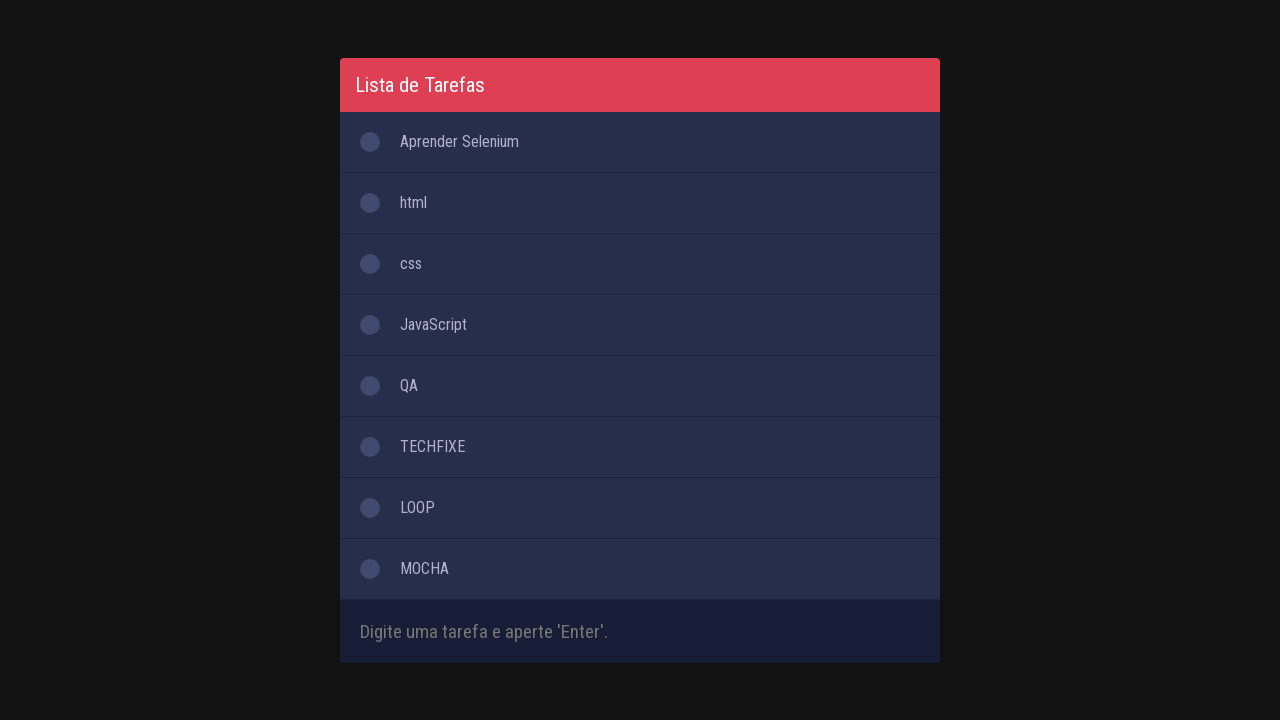

Verified task 'MOCHA' appears in the todo list at position 8
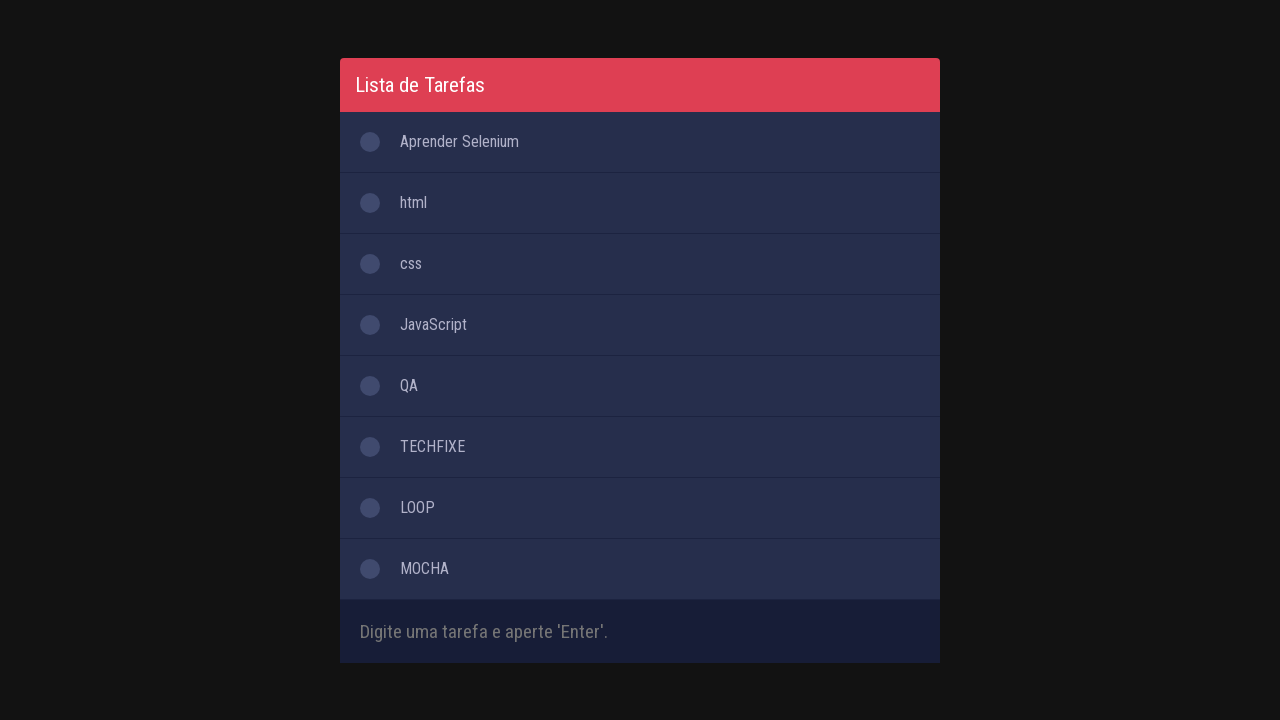

Filled task input field with 'CYPRESS' on #inputTask
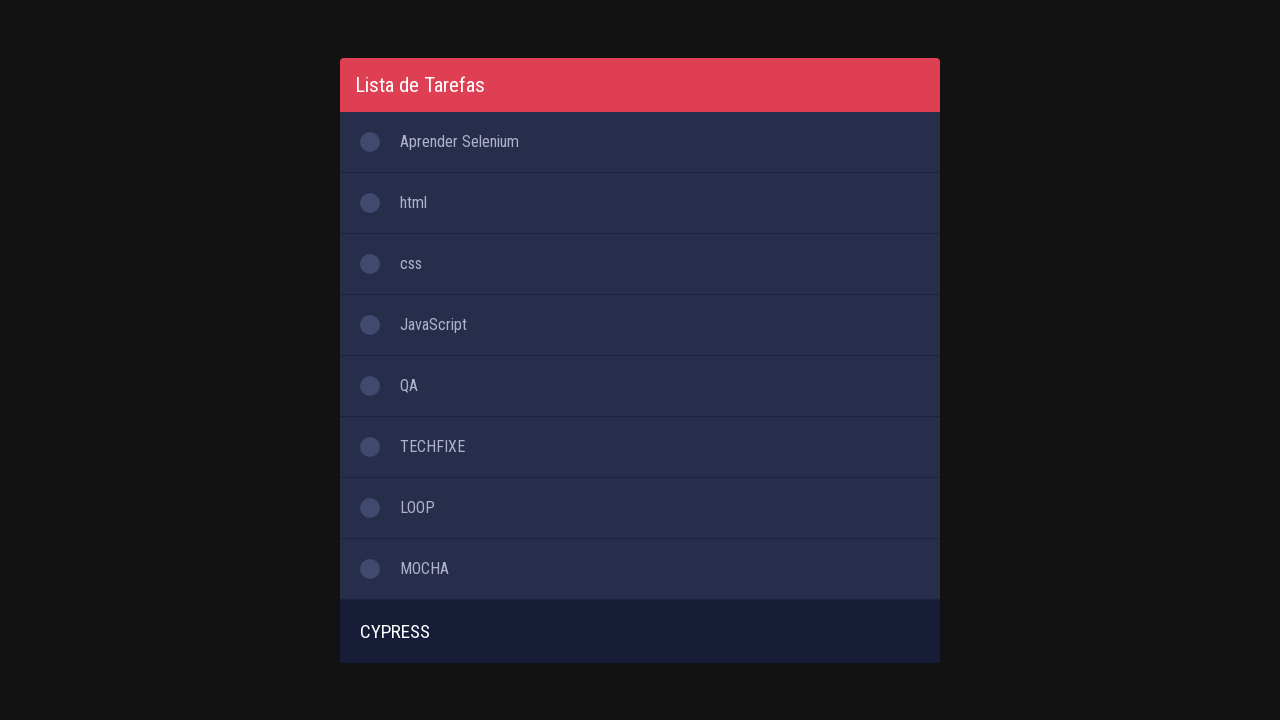

Pressed Enter to add task 'CYPRESS' on #inputTask
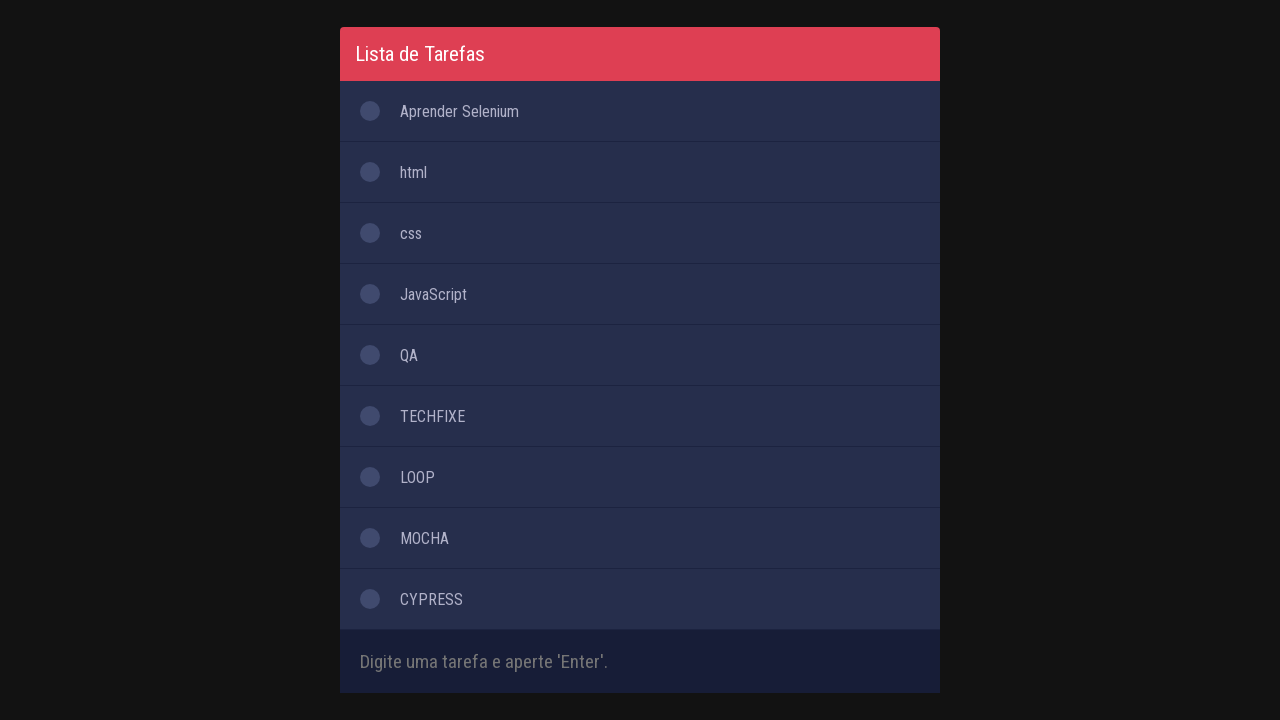

Verified task 'CYPRESS' appears in the todo list at position 9
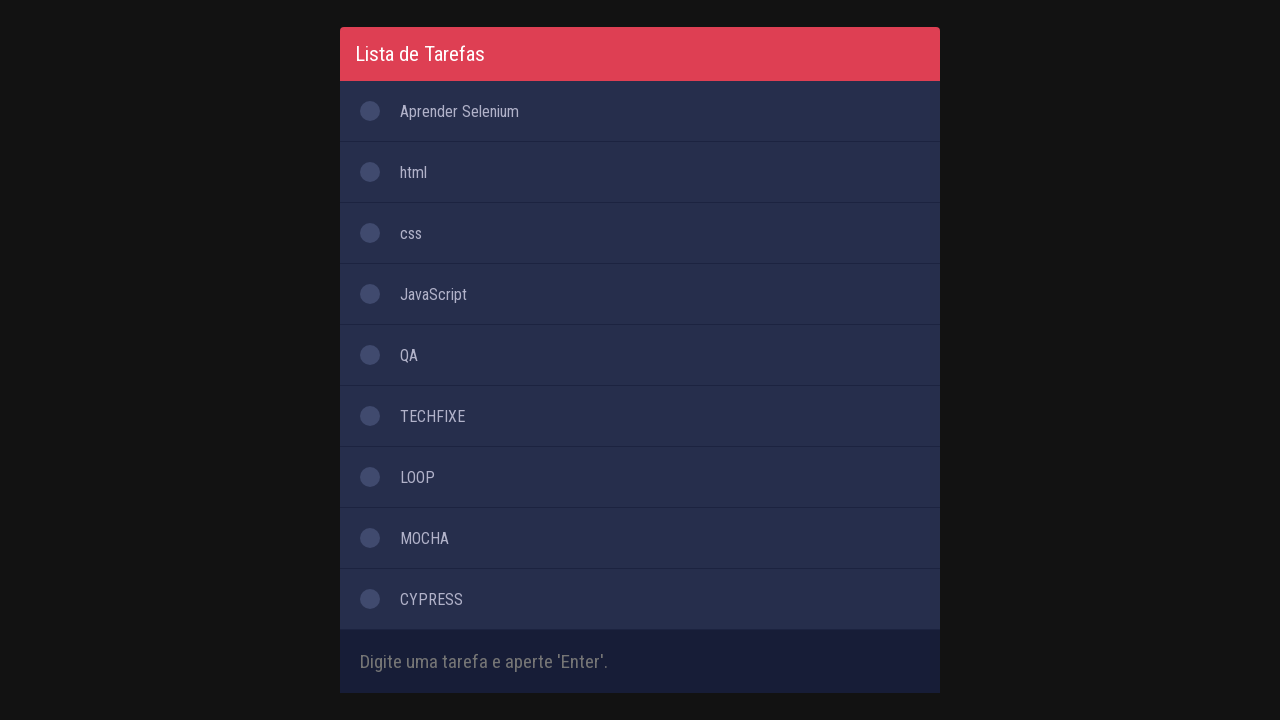

Filled task input field with 'TAREFAS' on #inputTask
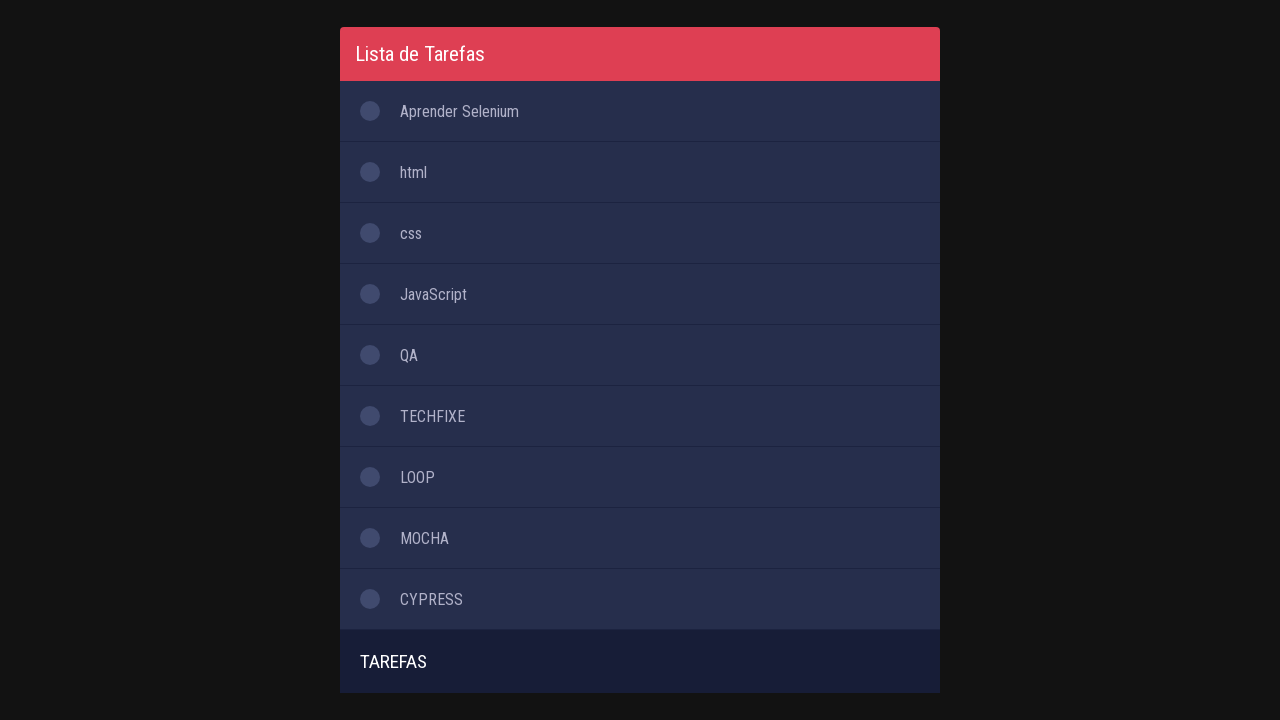

Pressed Enter to add task 'TAREFAS' on #inputTask
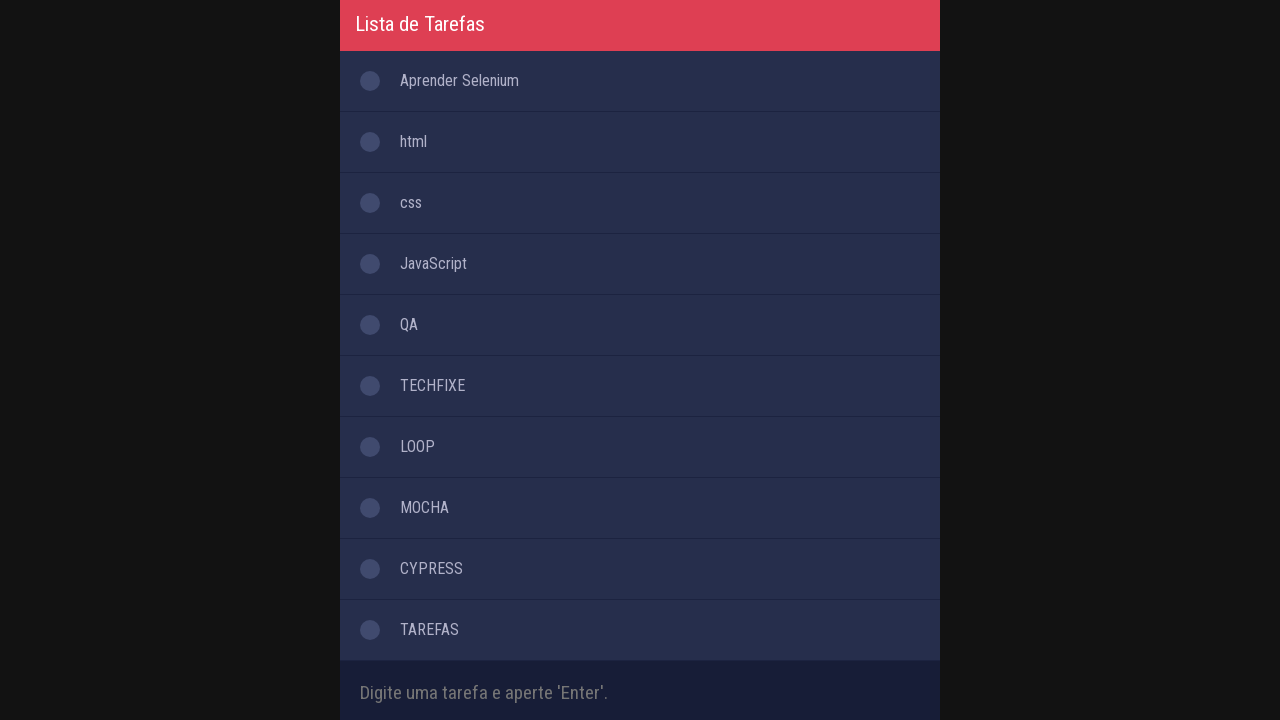

Verified task 'TAREFAS' appears in the todo list at position 10
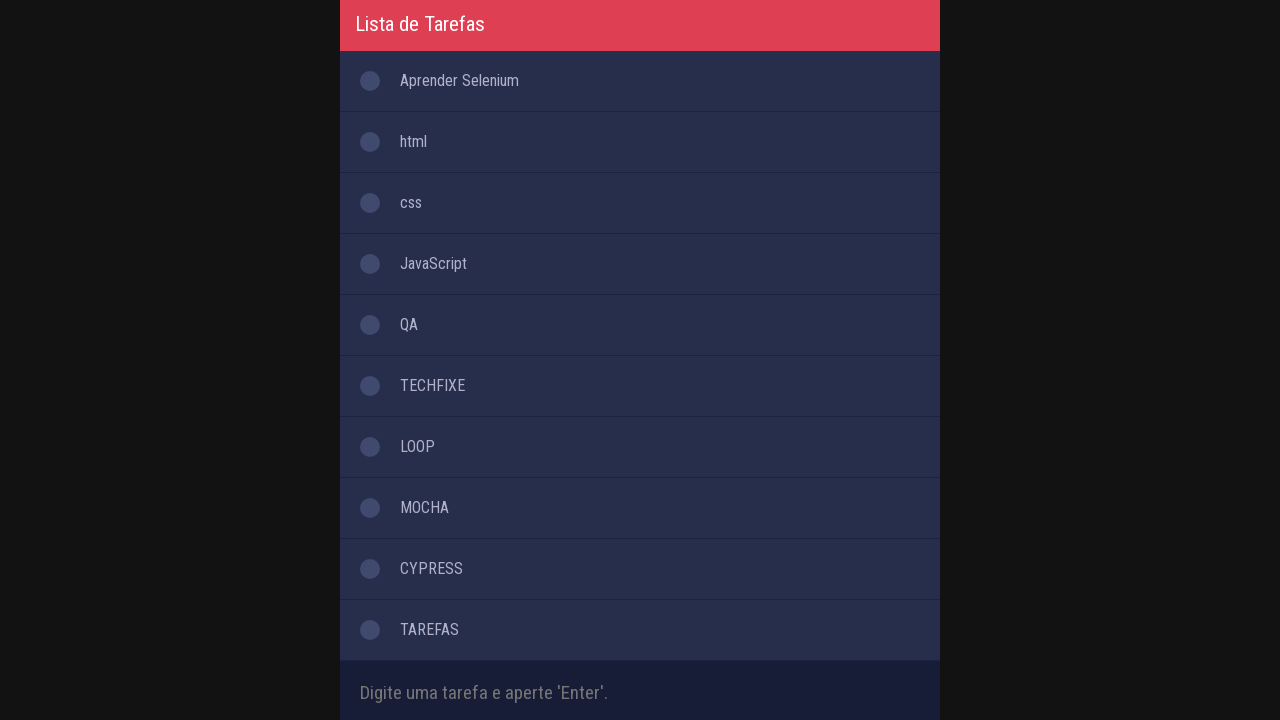

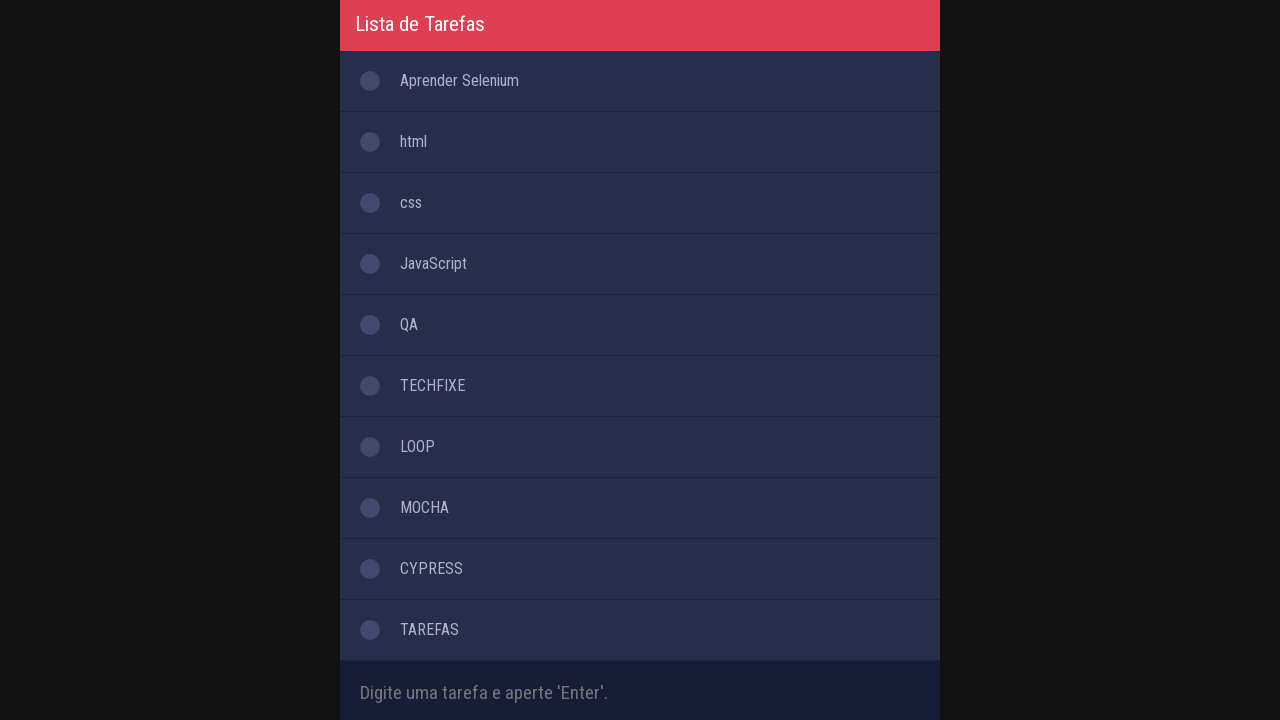